Tests the Inputs page by navigating to it, entering numeric values into an input field, clearing it, and verifying the interactions work correctly.

Starting URL: https://the-internet.herokuapp.com/

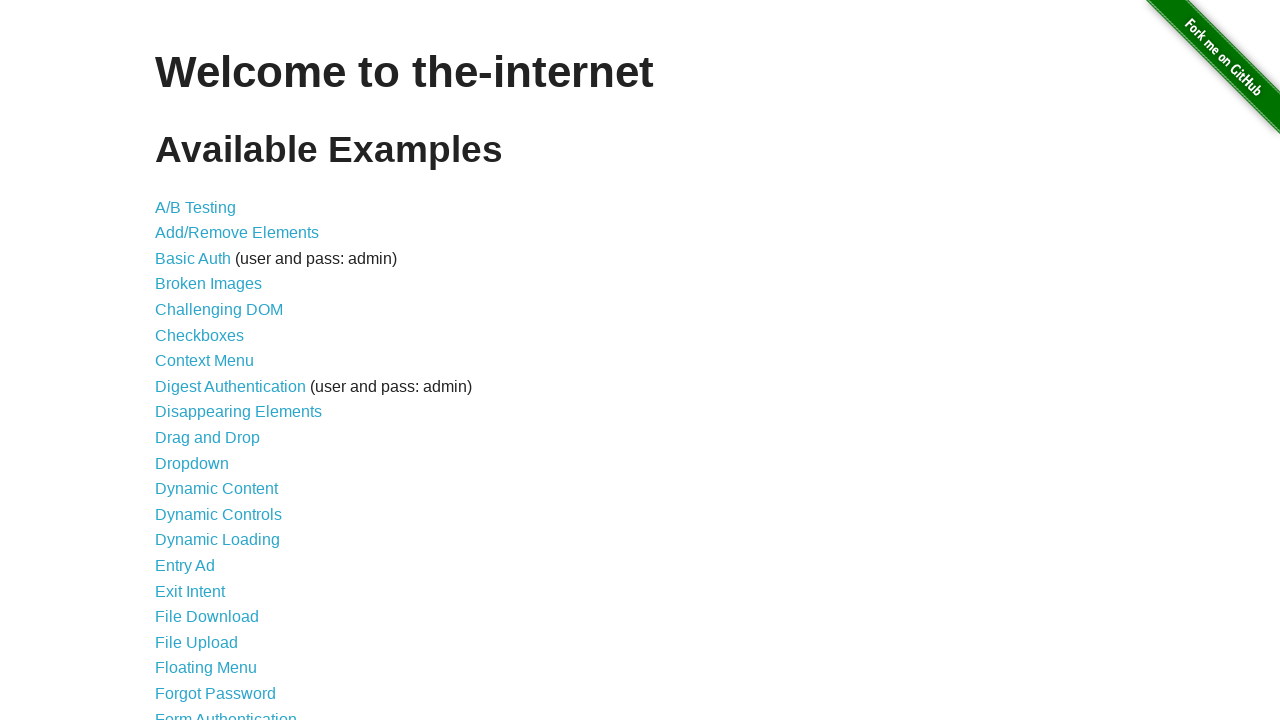

Clicked on 'Inputs' link to navigate to the inputs page at (176, 361) on text=Inputs
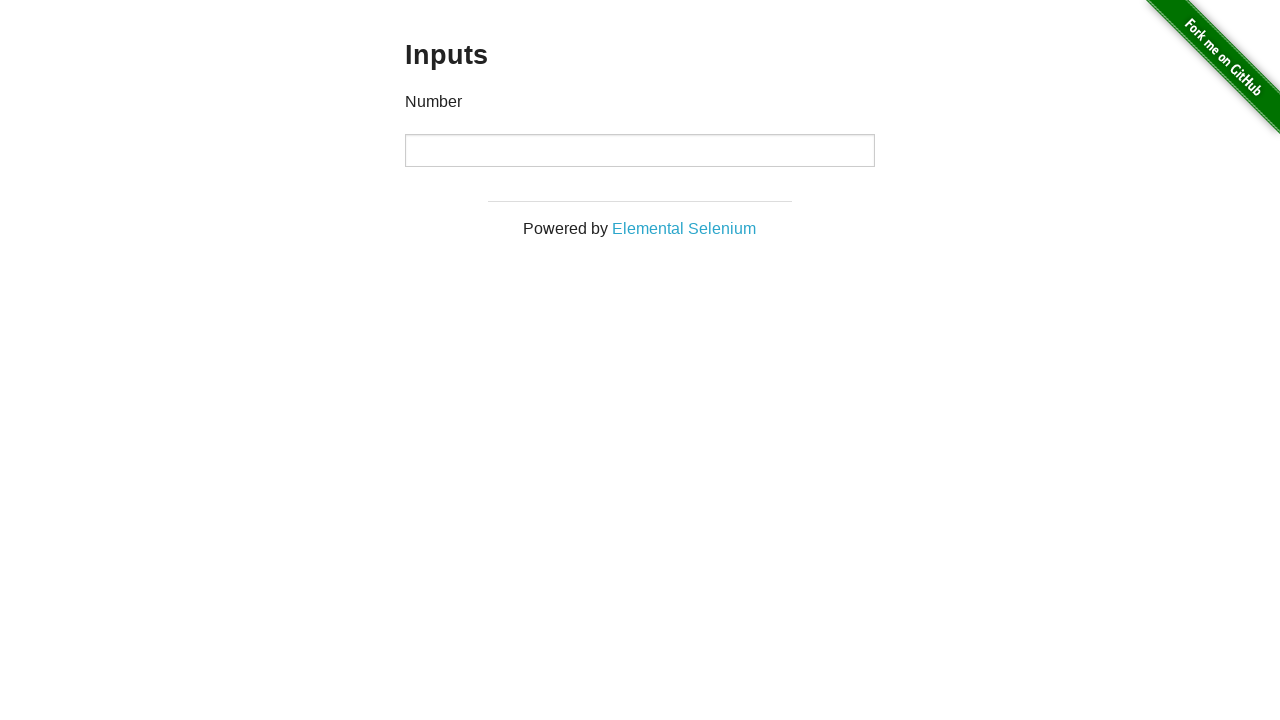

Input field with type 'number' is now visible
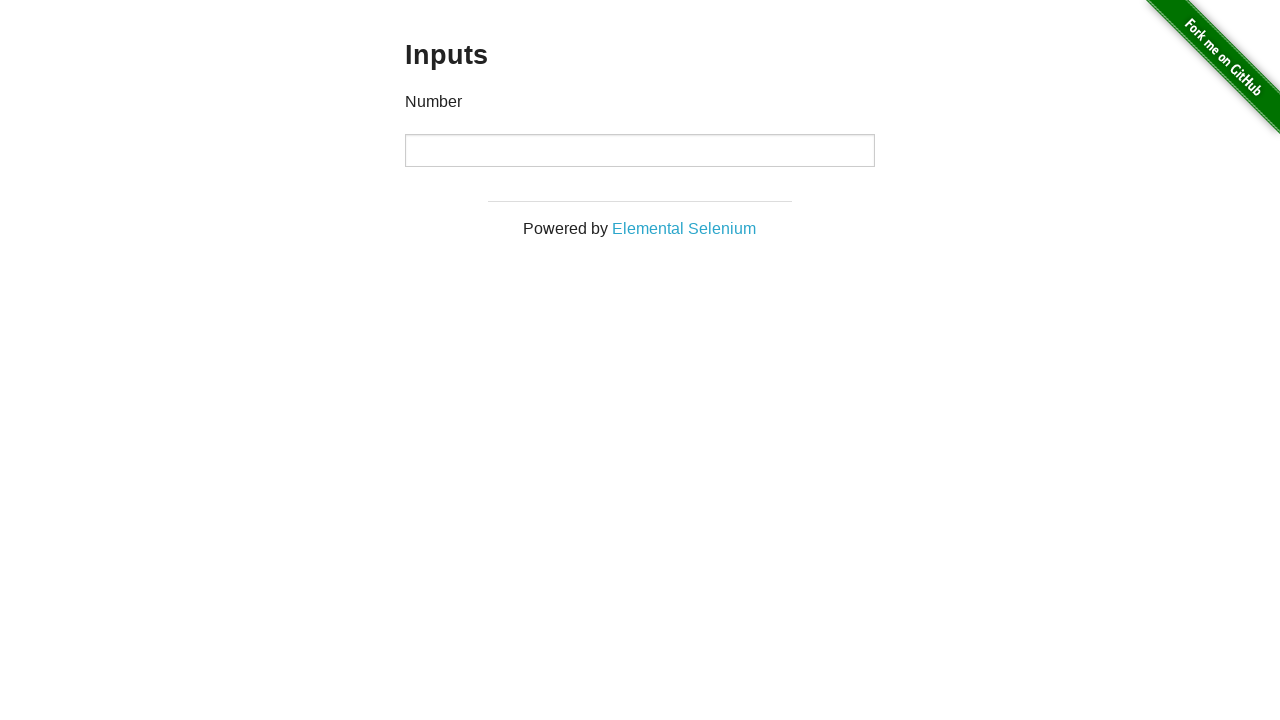

Located the numeric input field
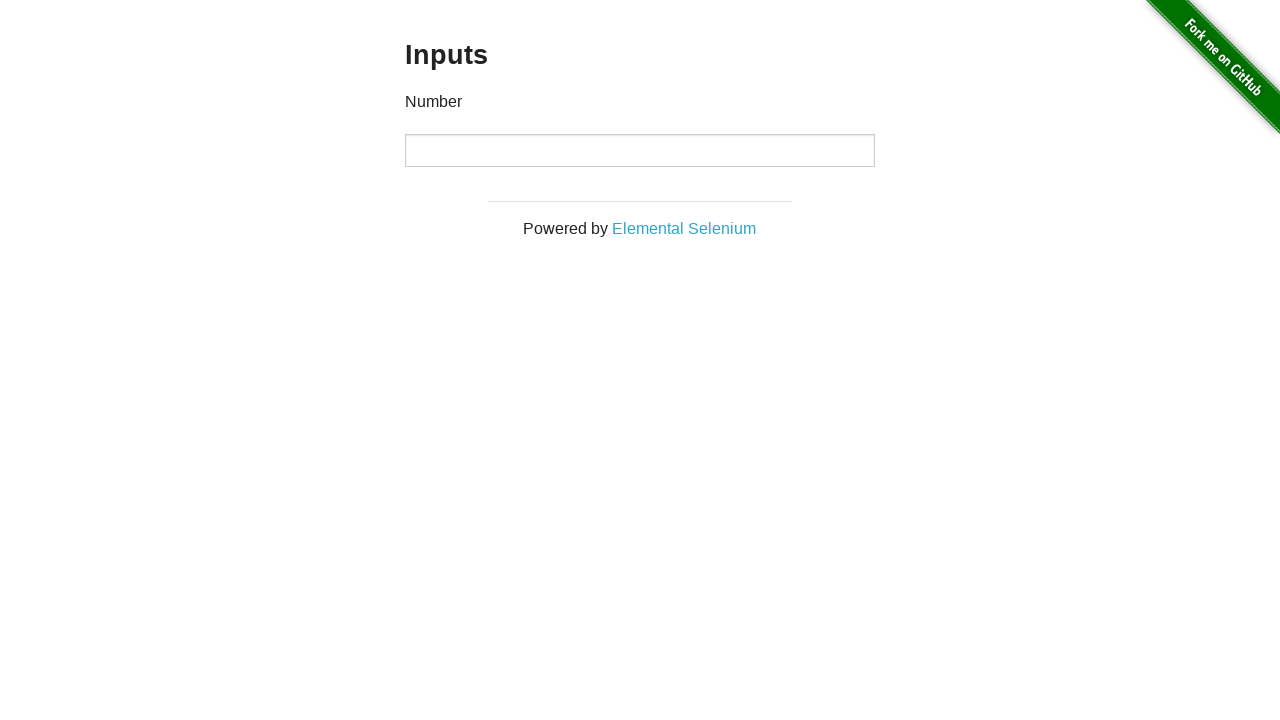

Entered value '1' into the numeric input field on input[type='number']
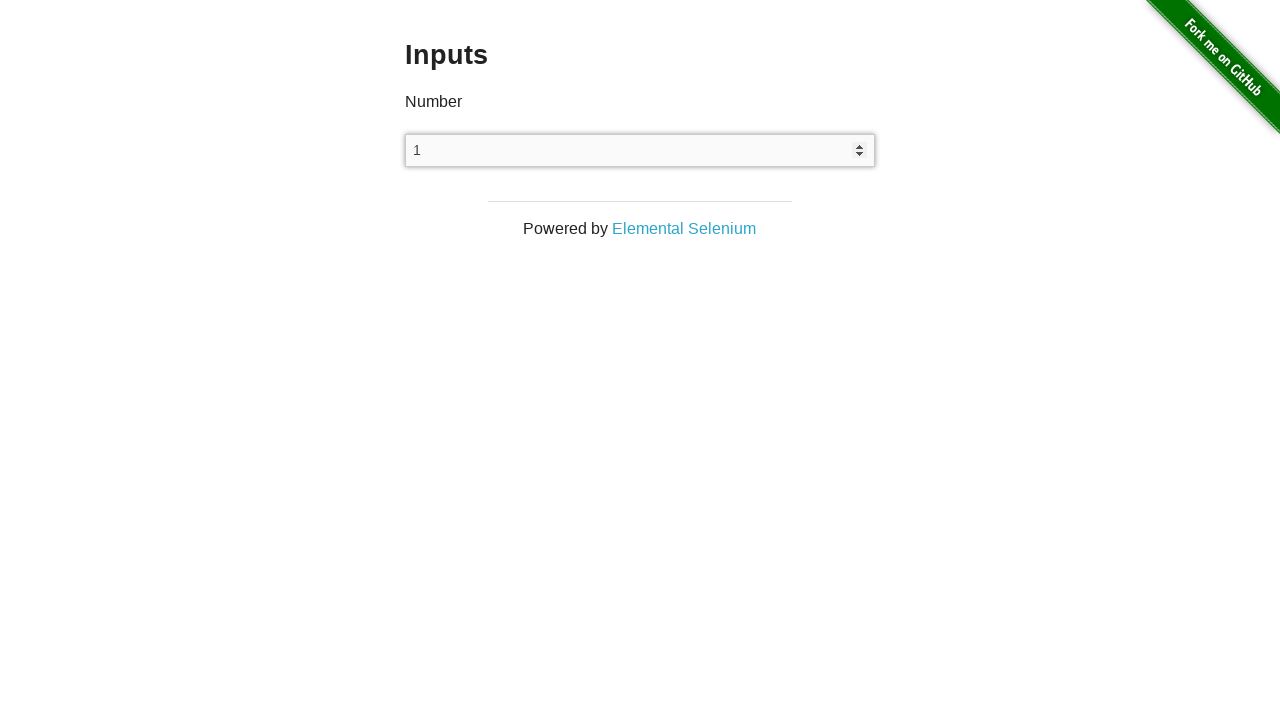

Cleared the input field on input[type='number']
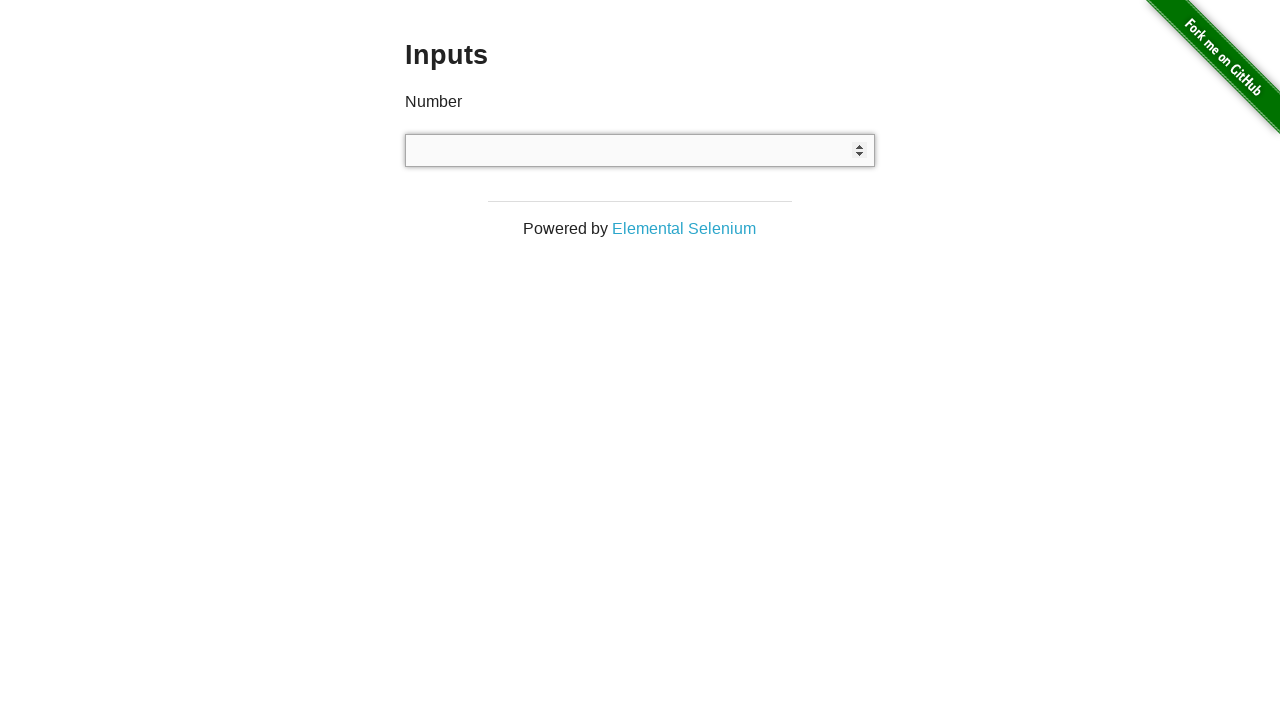

Entered value '2' into the numeric input field on input[type='number']
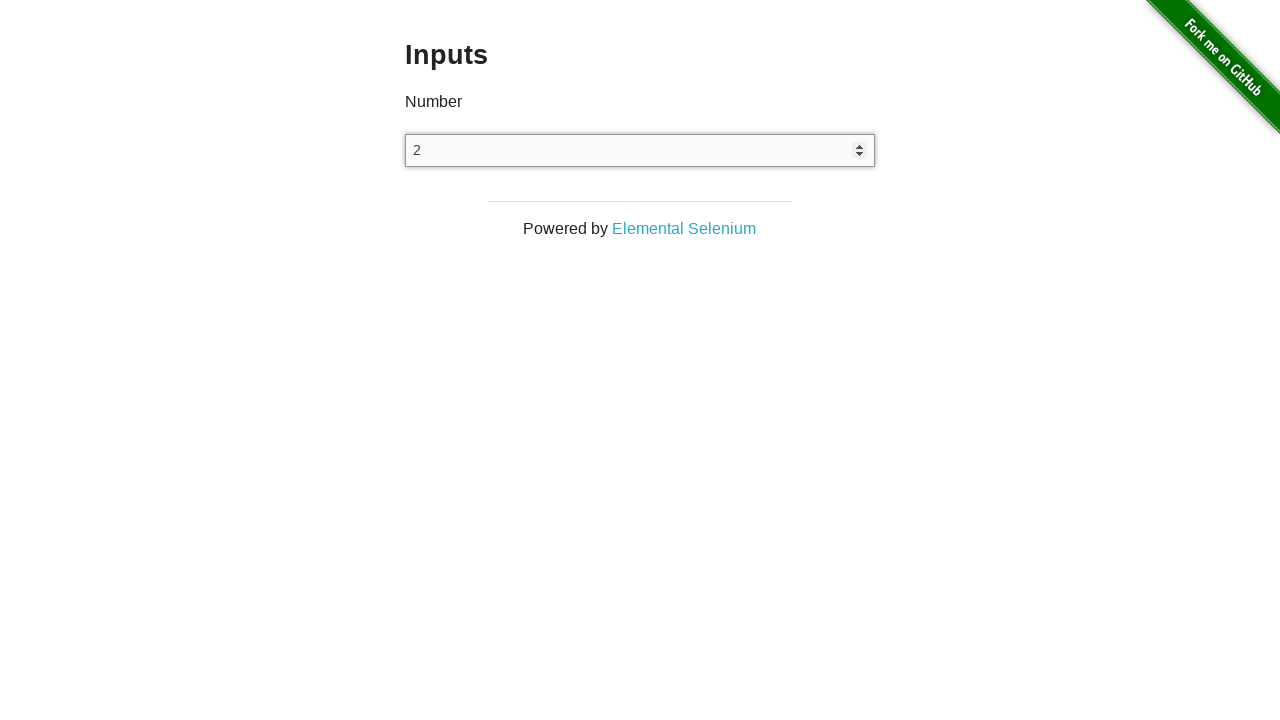

Cleared the input field again on input[type='number']
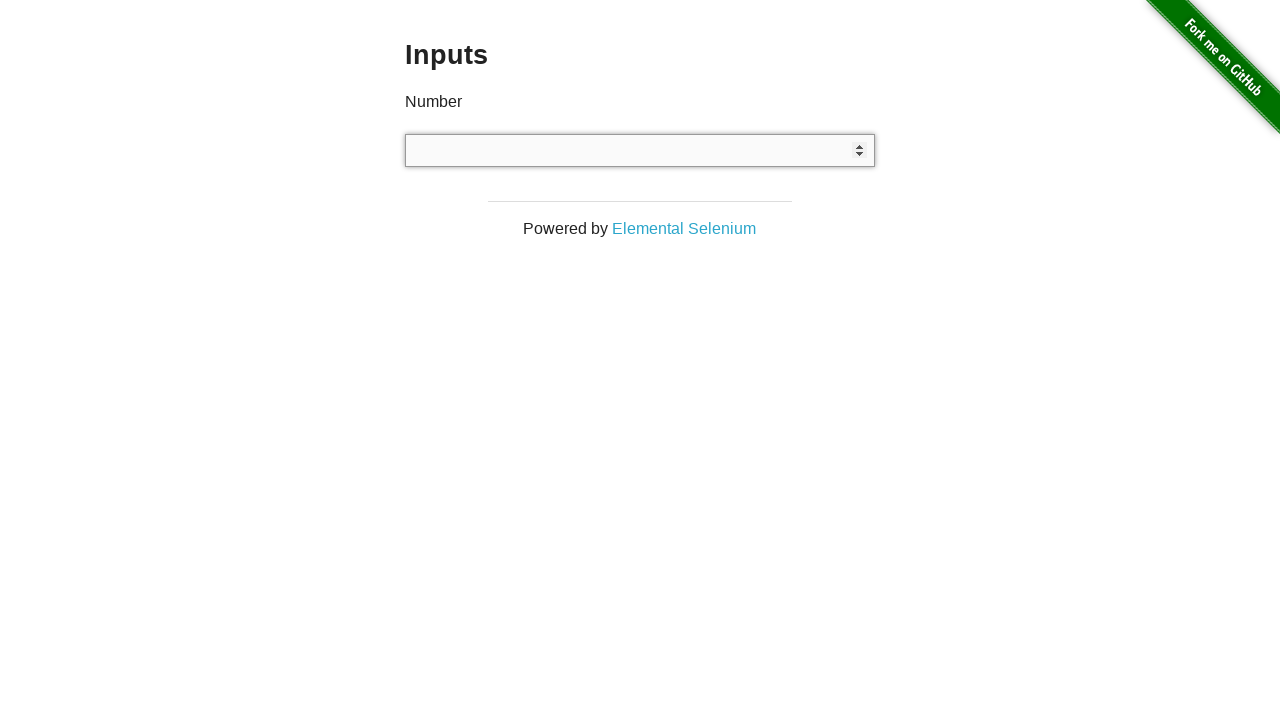

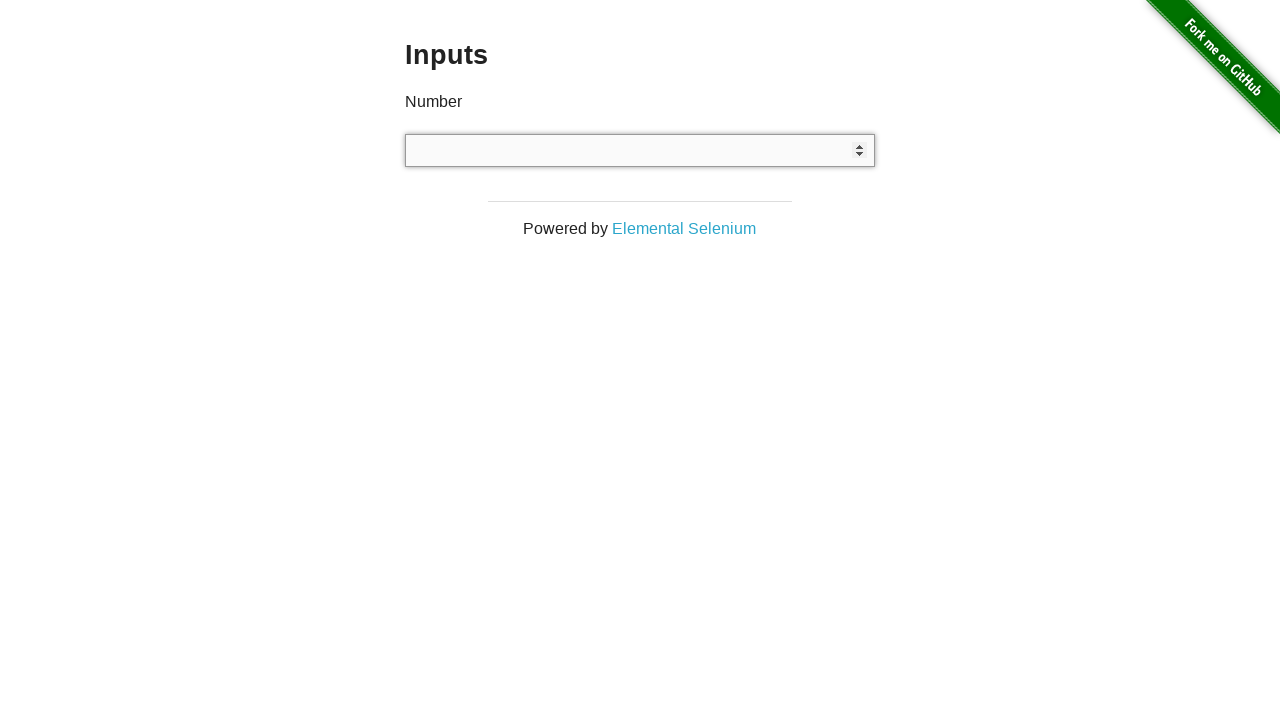